Tests keyboard actions on an auto-complete field by typing "Exceptional" using shift key combinations

Starting URL: https://demoqa.com/auto-complete

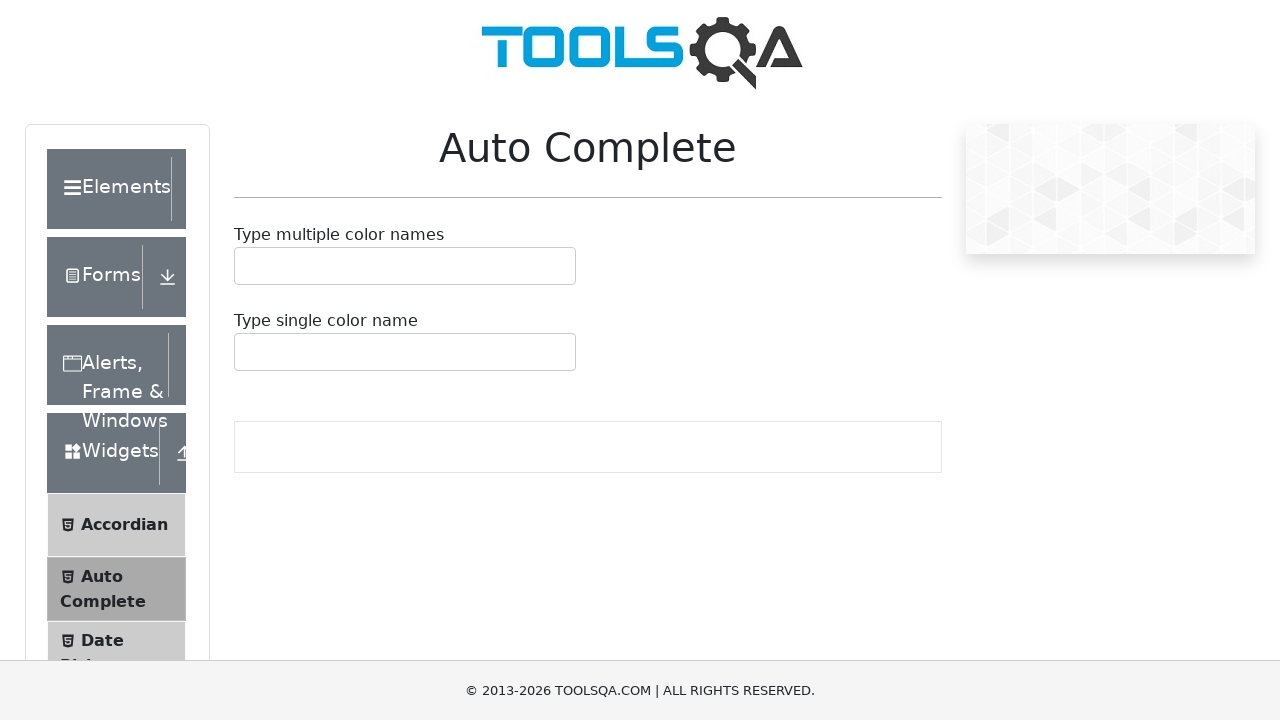

Clicked on auto-complete single input field at (405, 352) on #autoCompleteSingleContainer
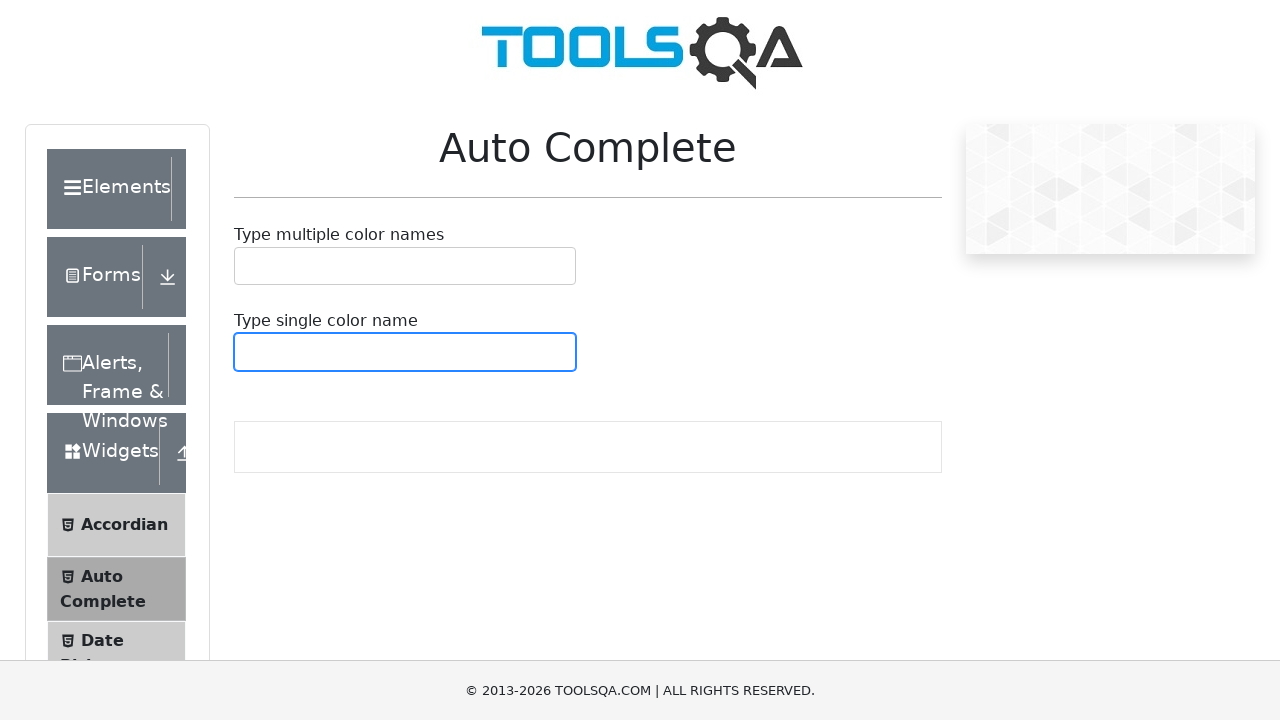

Pressed Shift key down
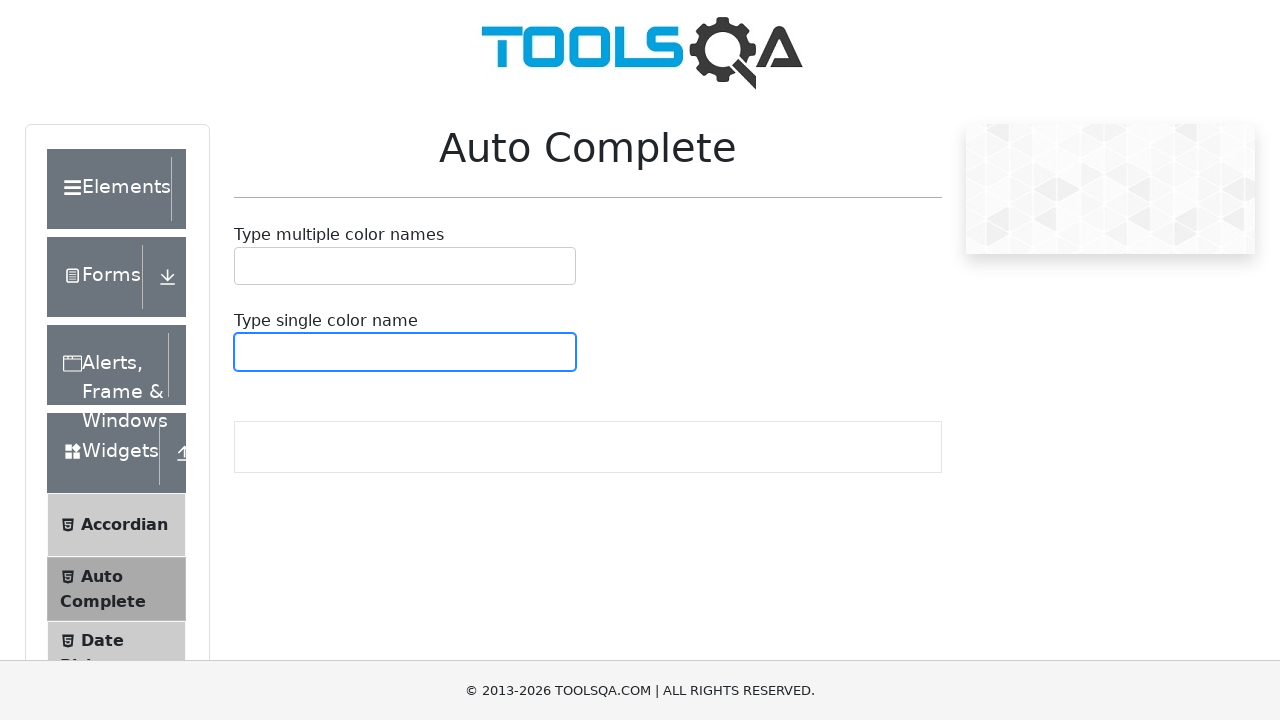

Typed 'e' with Shift key held down to produce capital 'E'
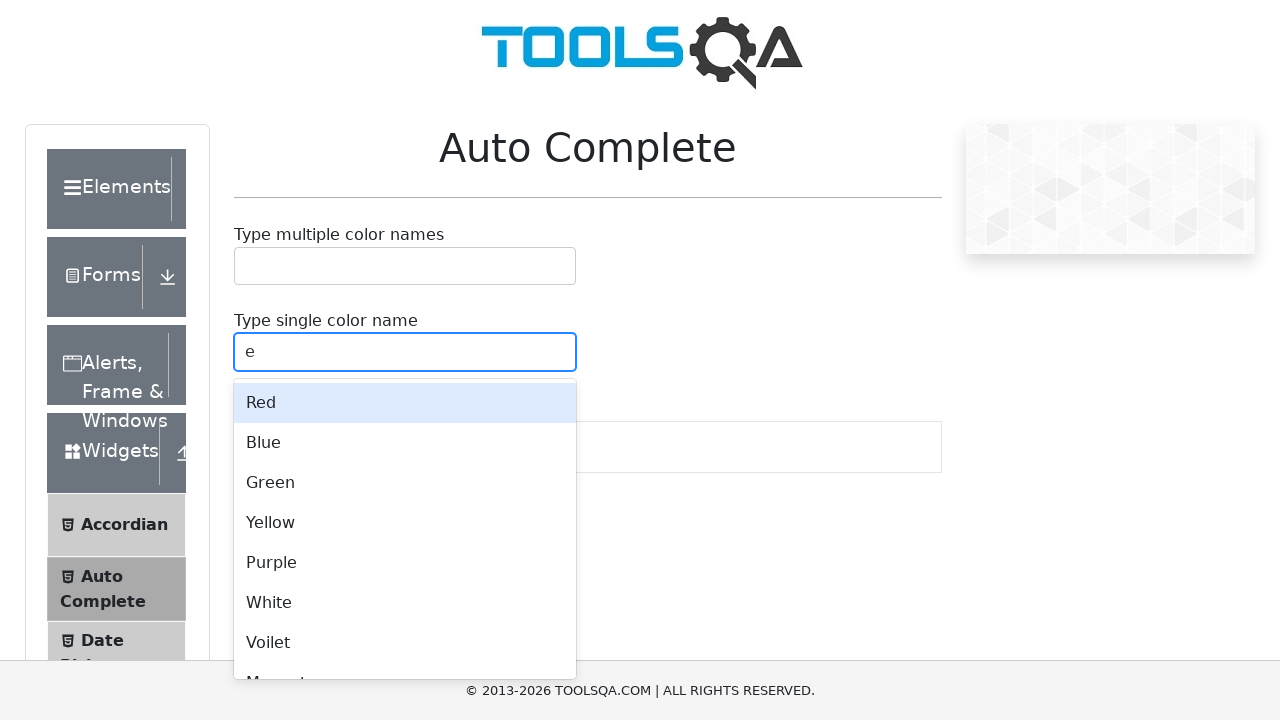

Released Shift key
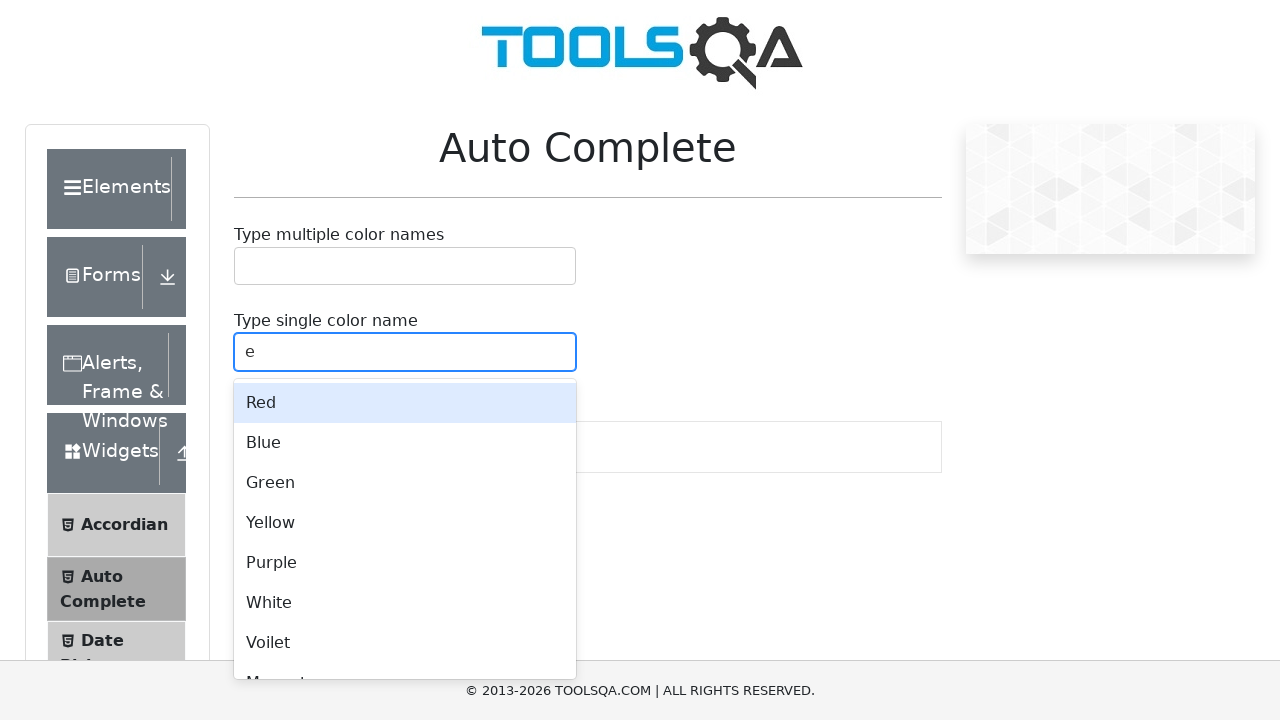

Typed 'xceptional' to complete the word 'Exceptional'
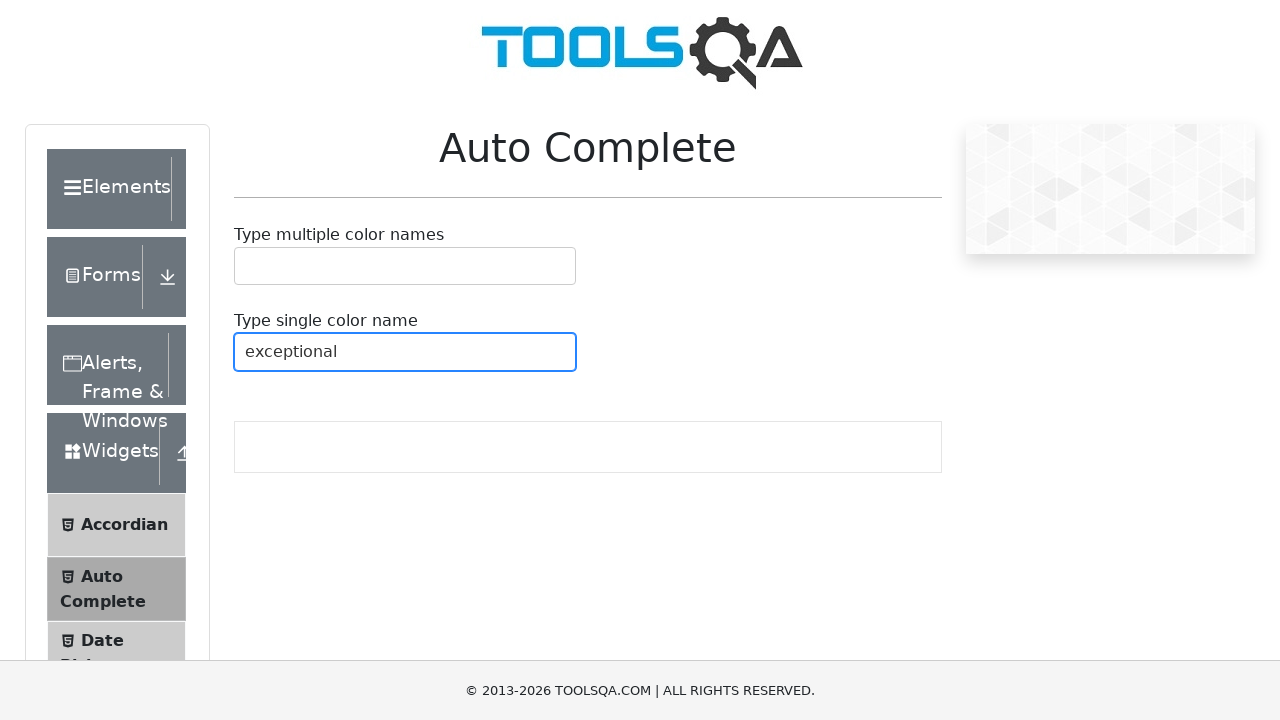

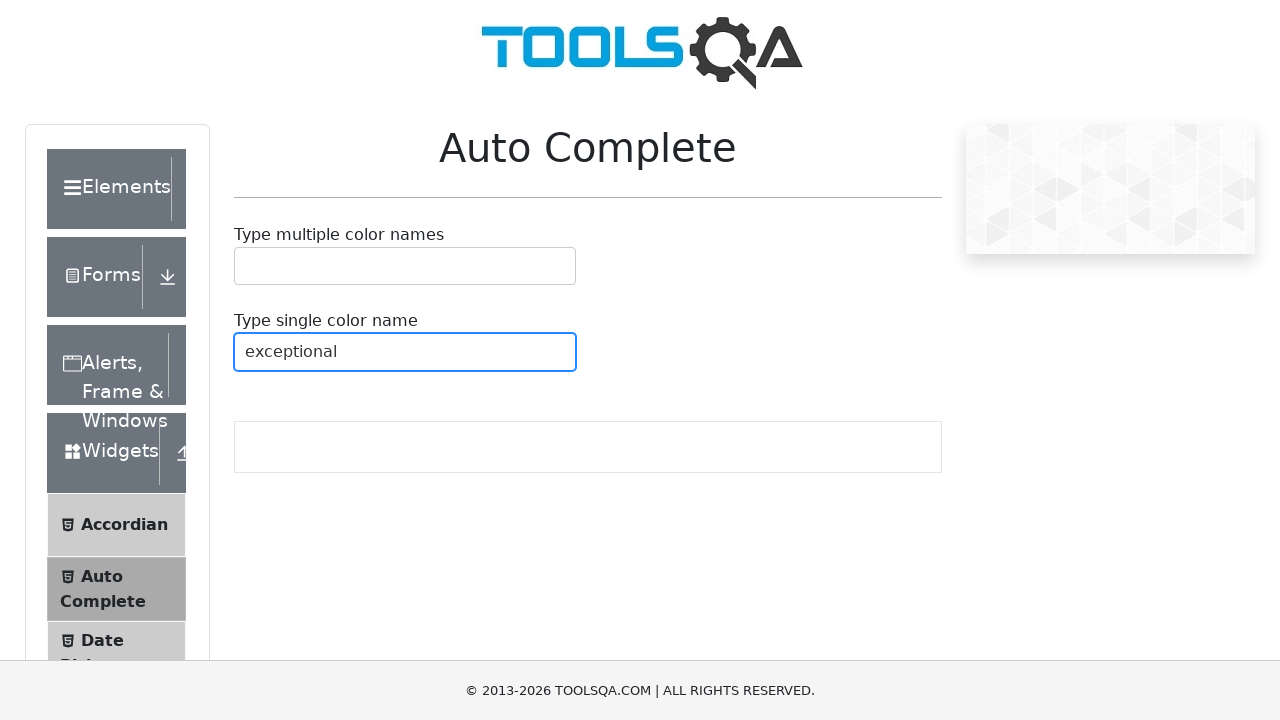